Navigates to a practice automation page and interacts with a web table to verify table structure and content display

Starting URL: https://www.rahulshettyacademy.com/AutomationPractice/

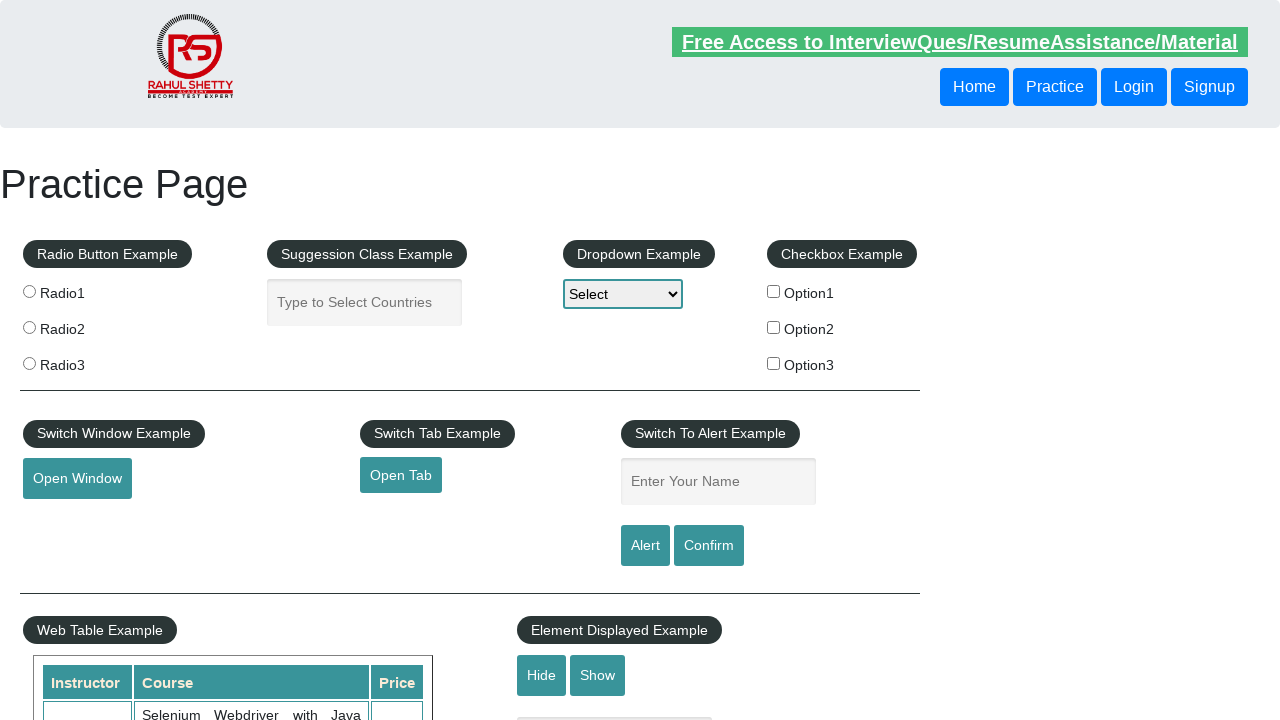

Waited for web table to be present on the page
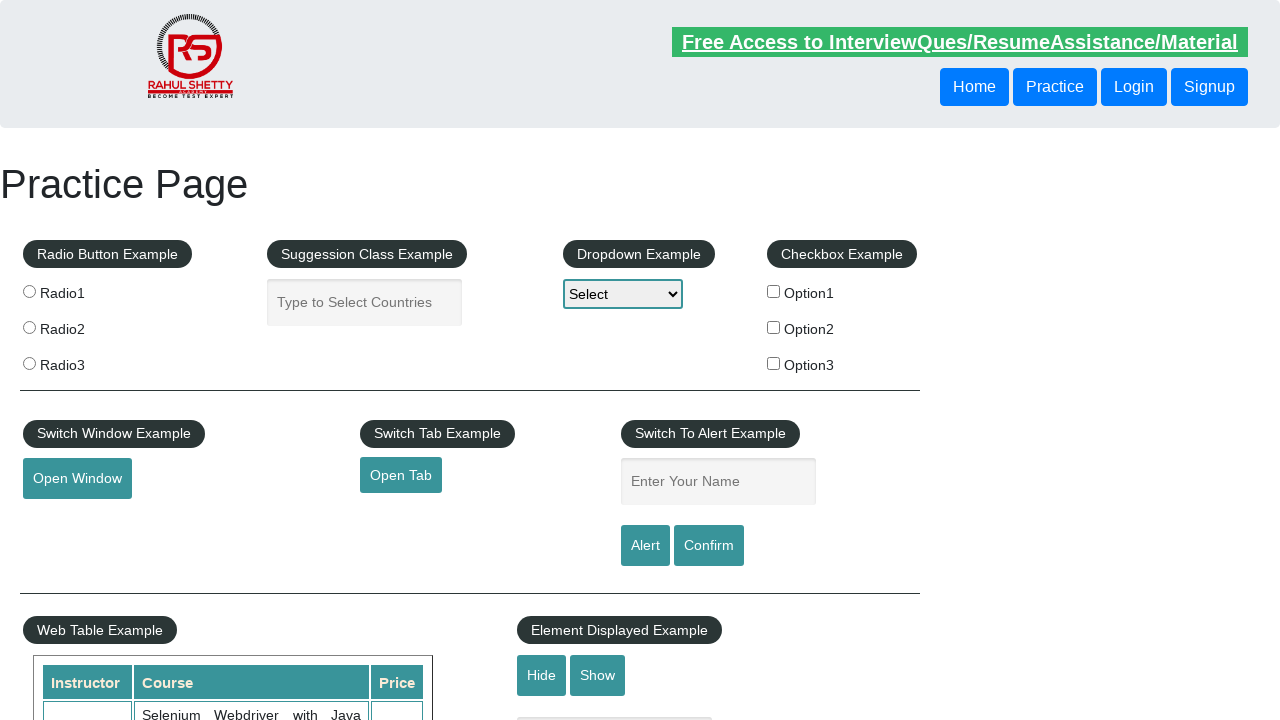

Located the web table element
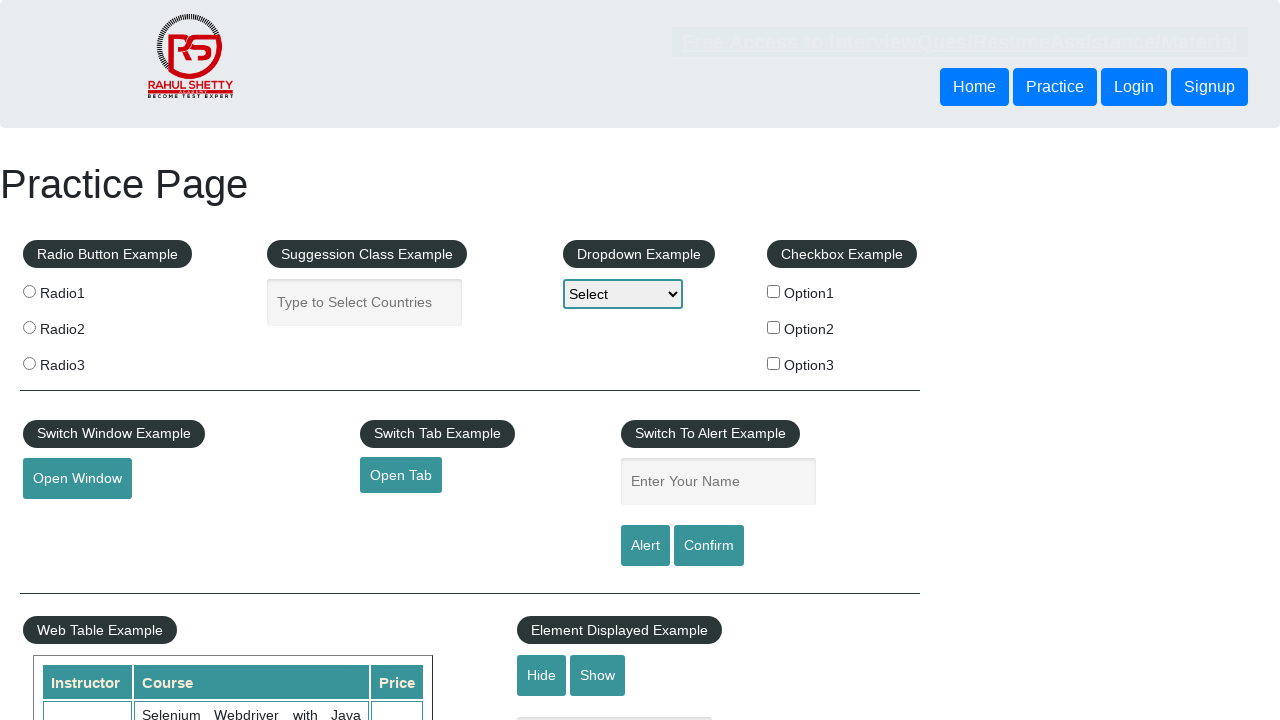

Counted table rows: 0
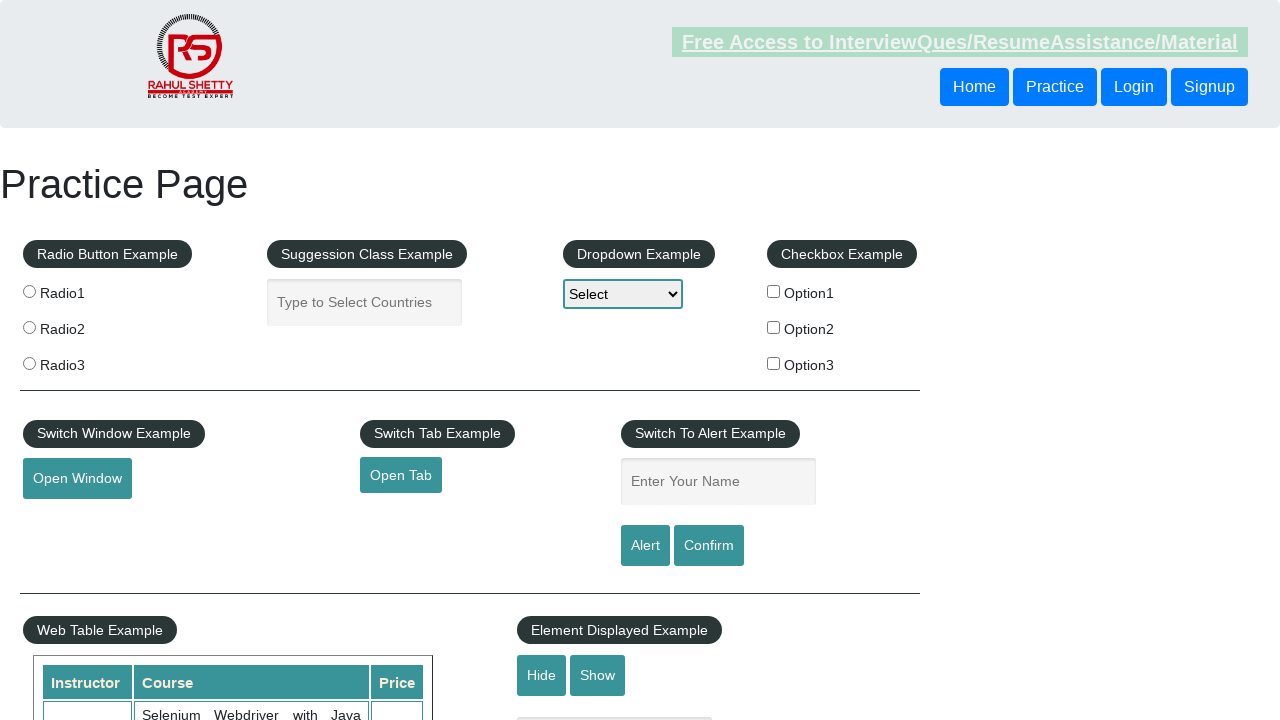

Counted table columns: 0
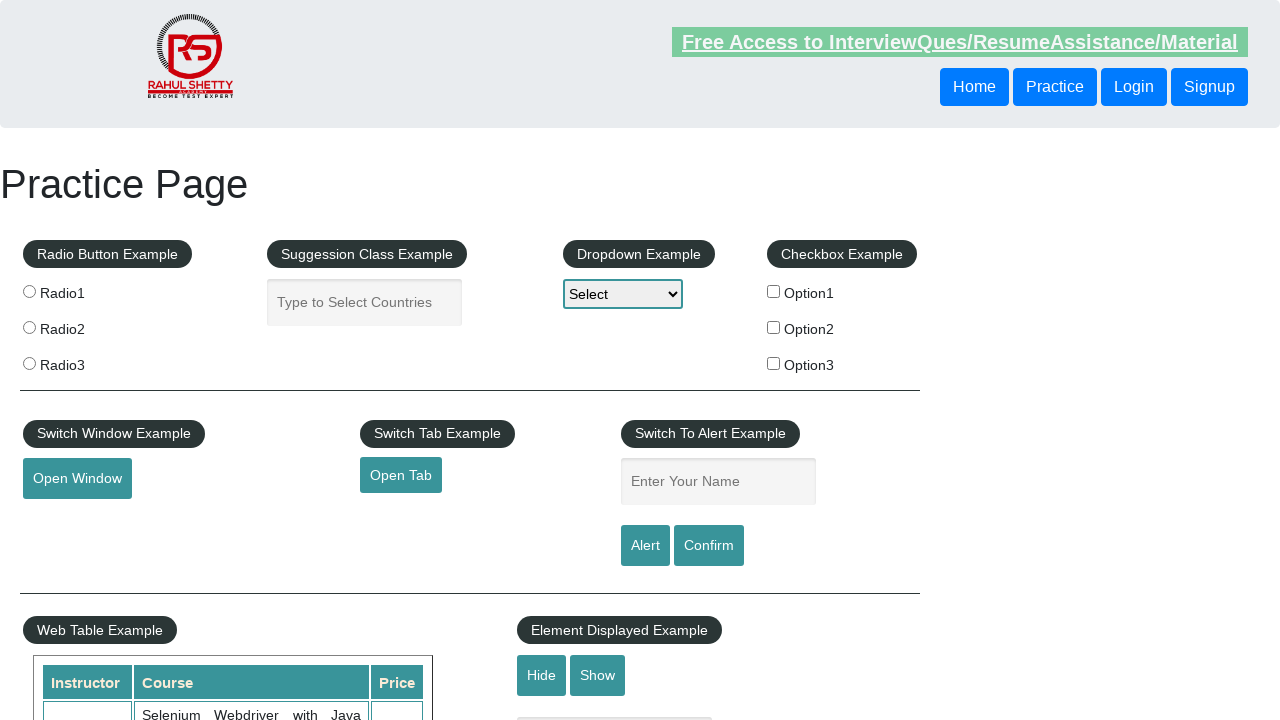

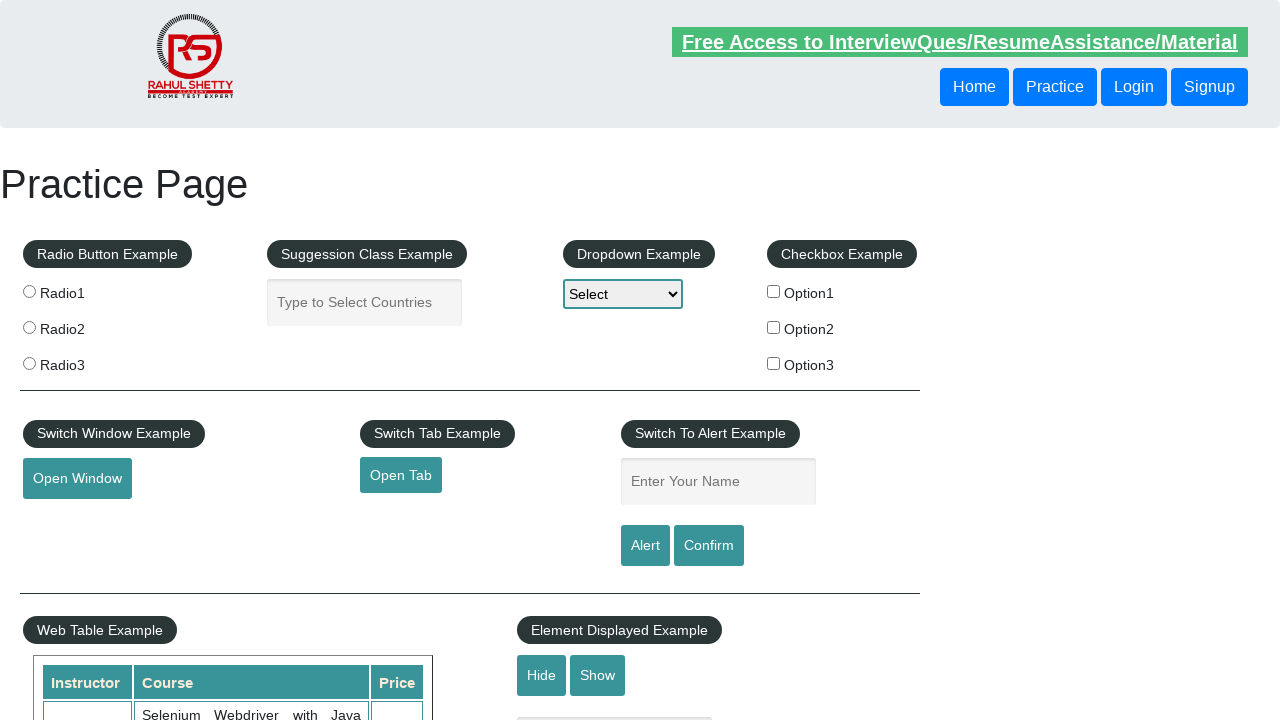